Tests Bootstrap modal functionality by opening a modal dialog and clicking the Save Changes button

Starting URL: https://www.lambdatest.com/selenium-playground/bootstrap-modal-demo

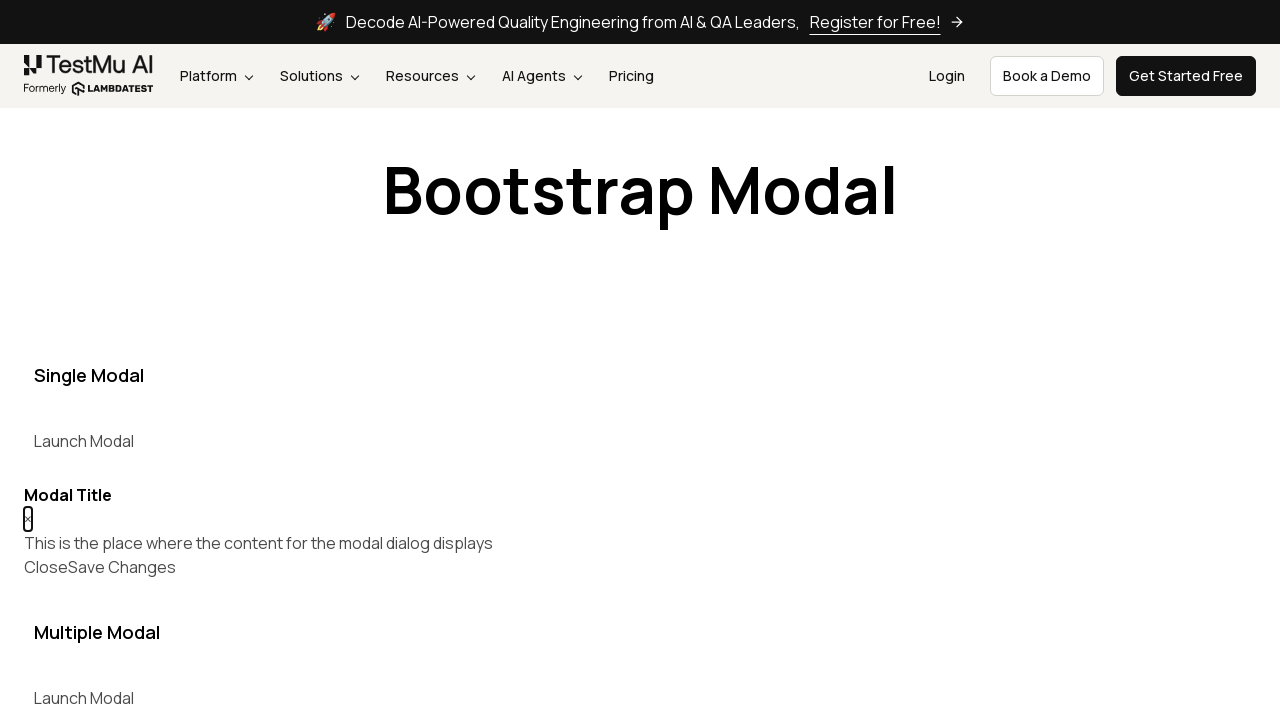

Clicked button to open Bootstrap modal dialog at (84, 441) on [data-target='#myModal']
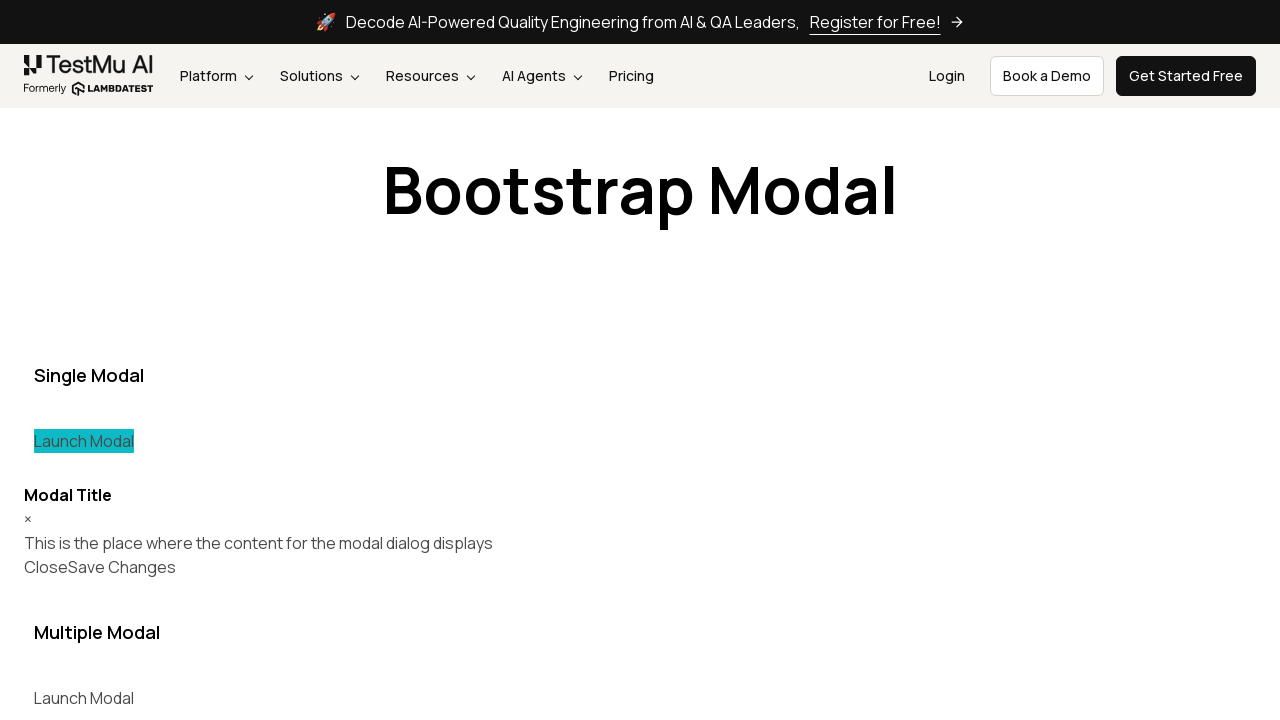

Clicked Save Changes button inside the modal at (122, 567) on #myModal >> internal:text="Save Changes"i
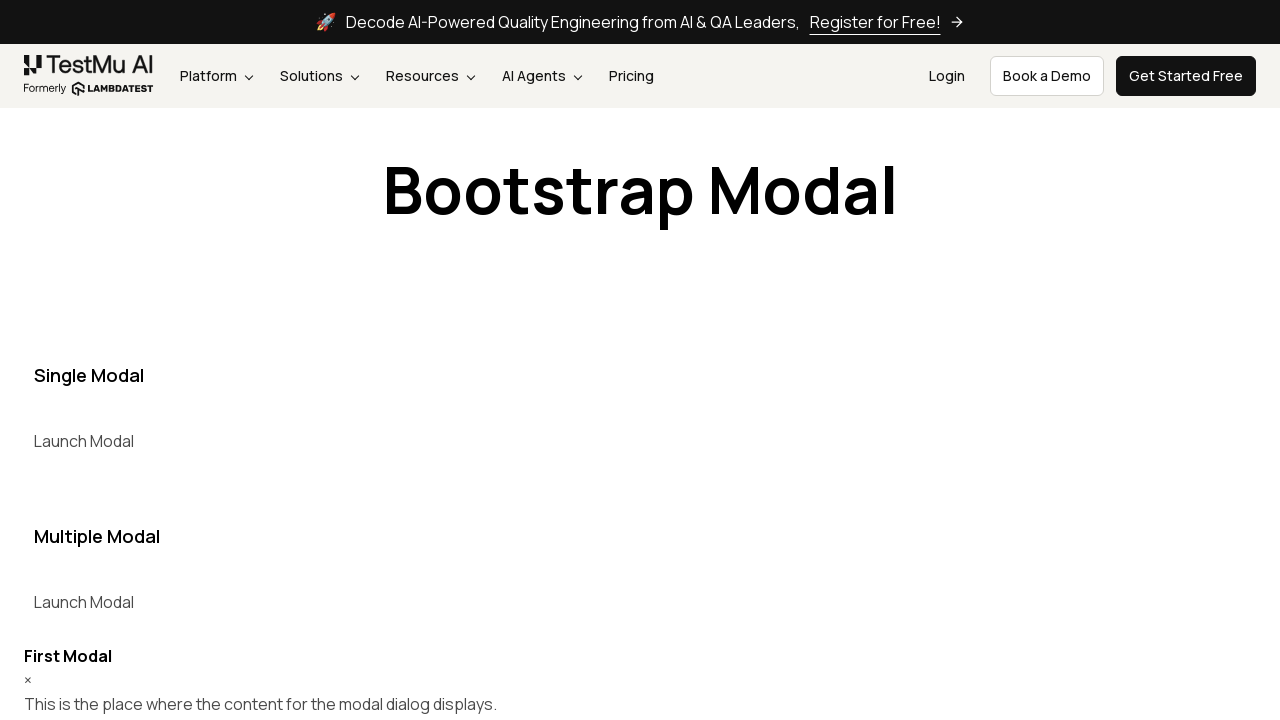

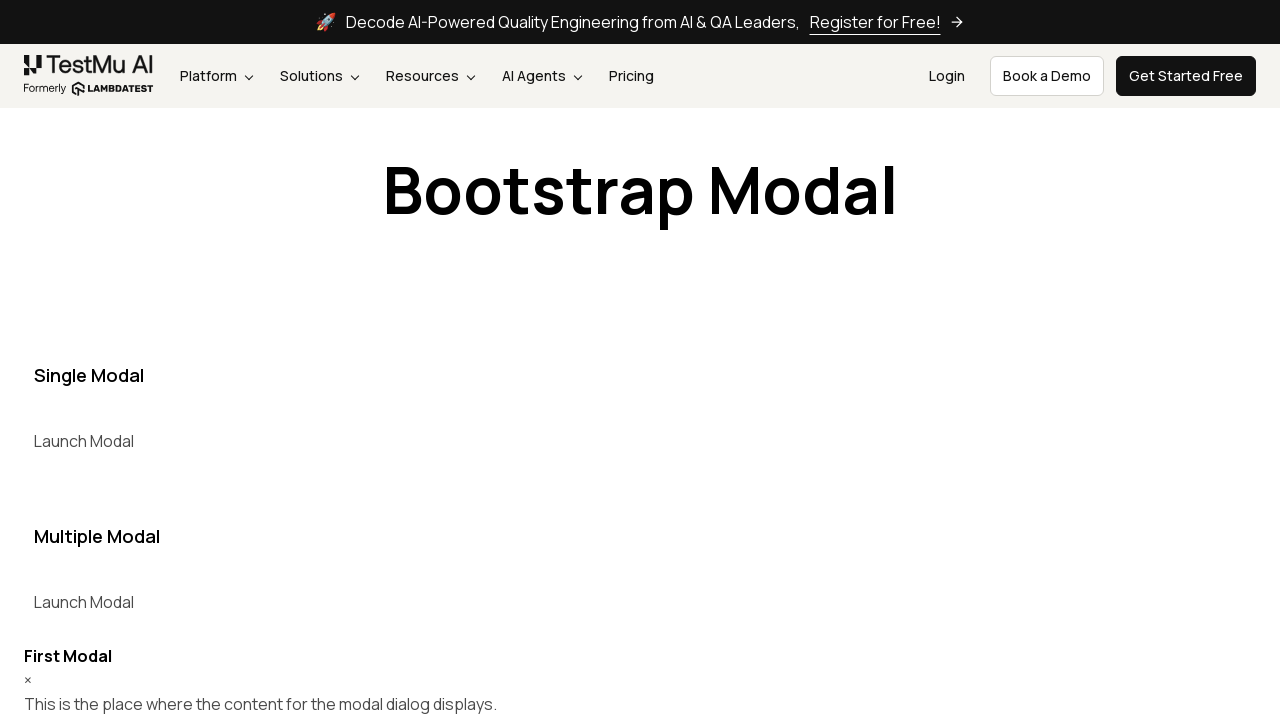